Tests the book search functionality on DemoQA by searching for a specific book title and submitting the search query

Starting URL: https://demoqa.com/books

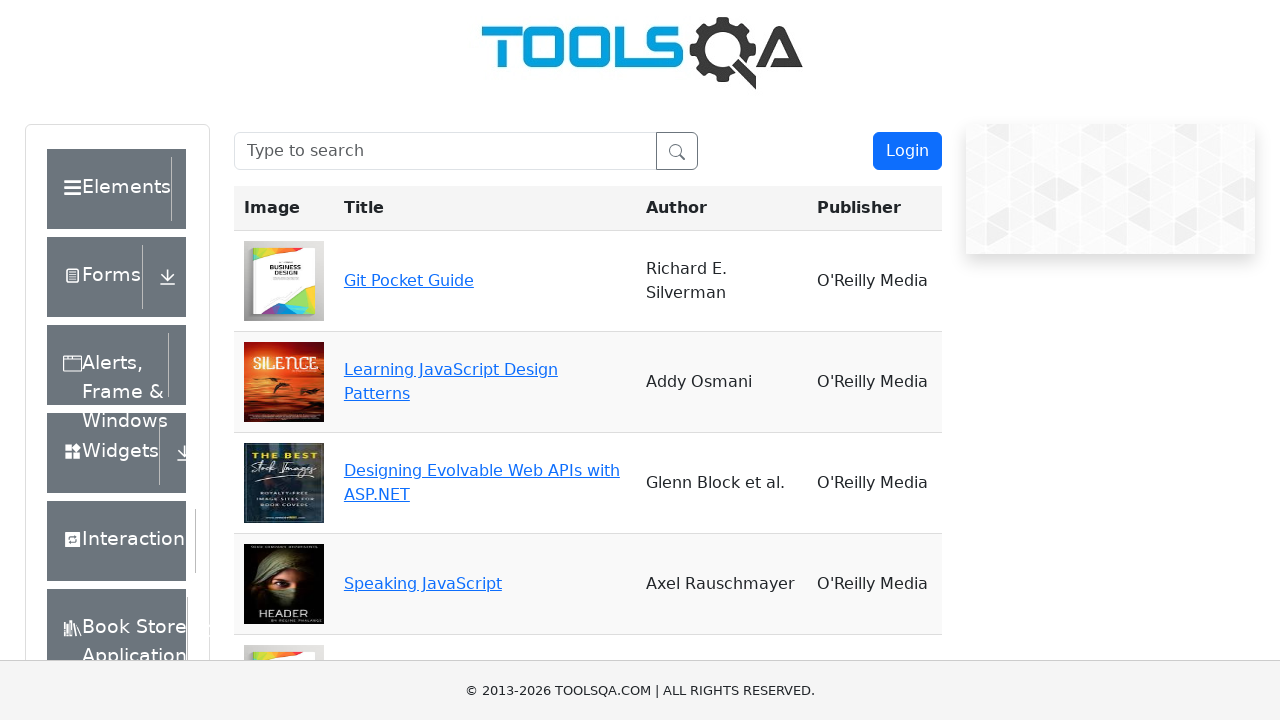

Filled search box with 'Git Pocket Guide' on #searchBox
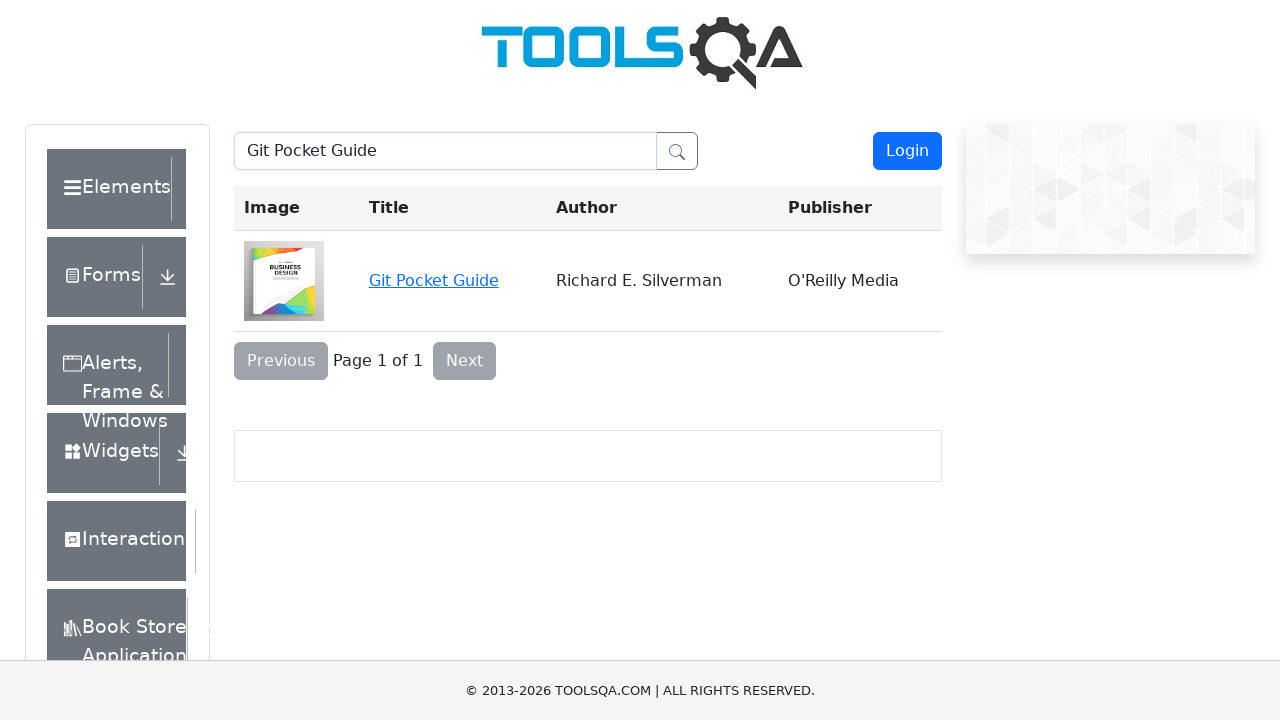

Pressed Enter to submit search query on #searchBox
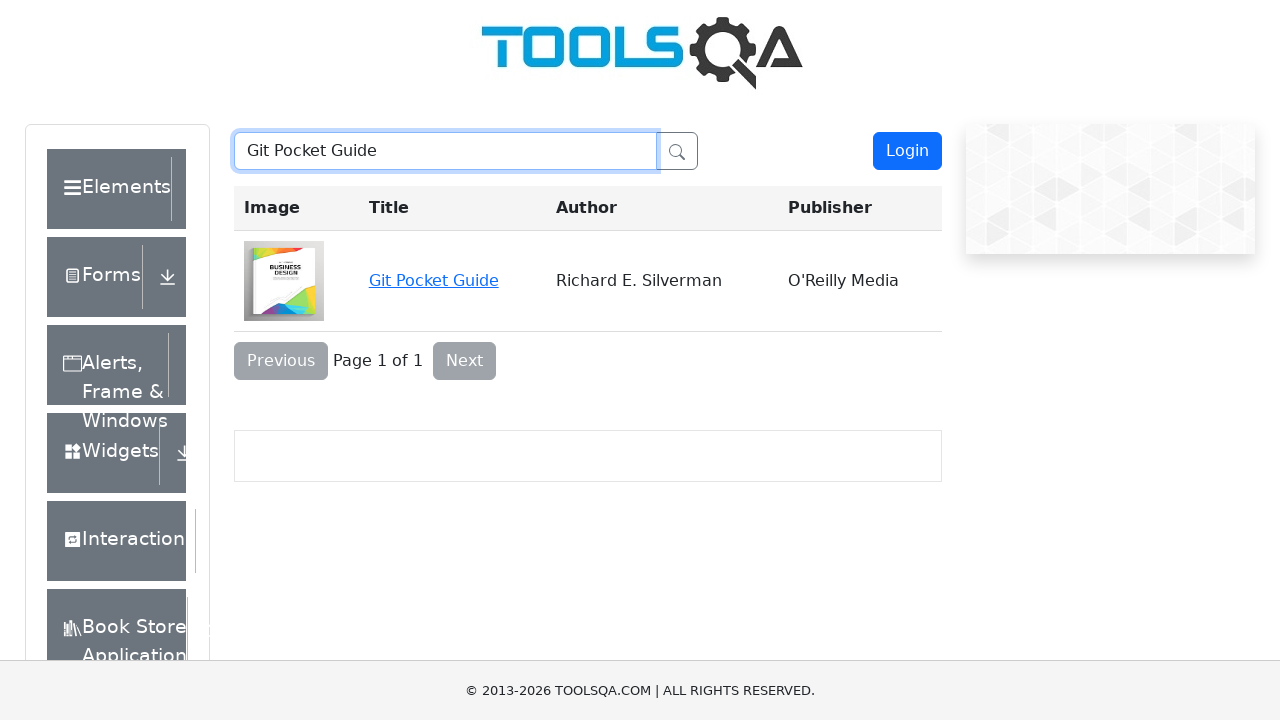

Waited for search results to update
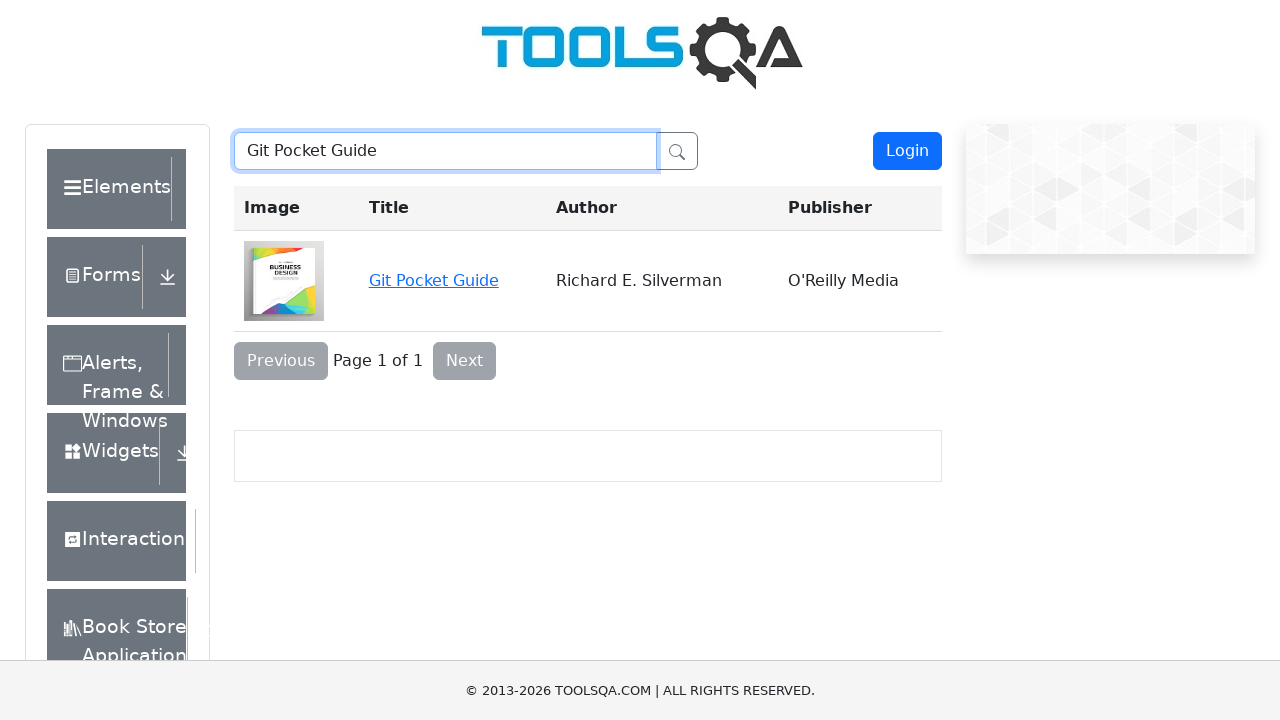

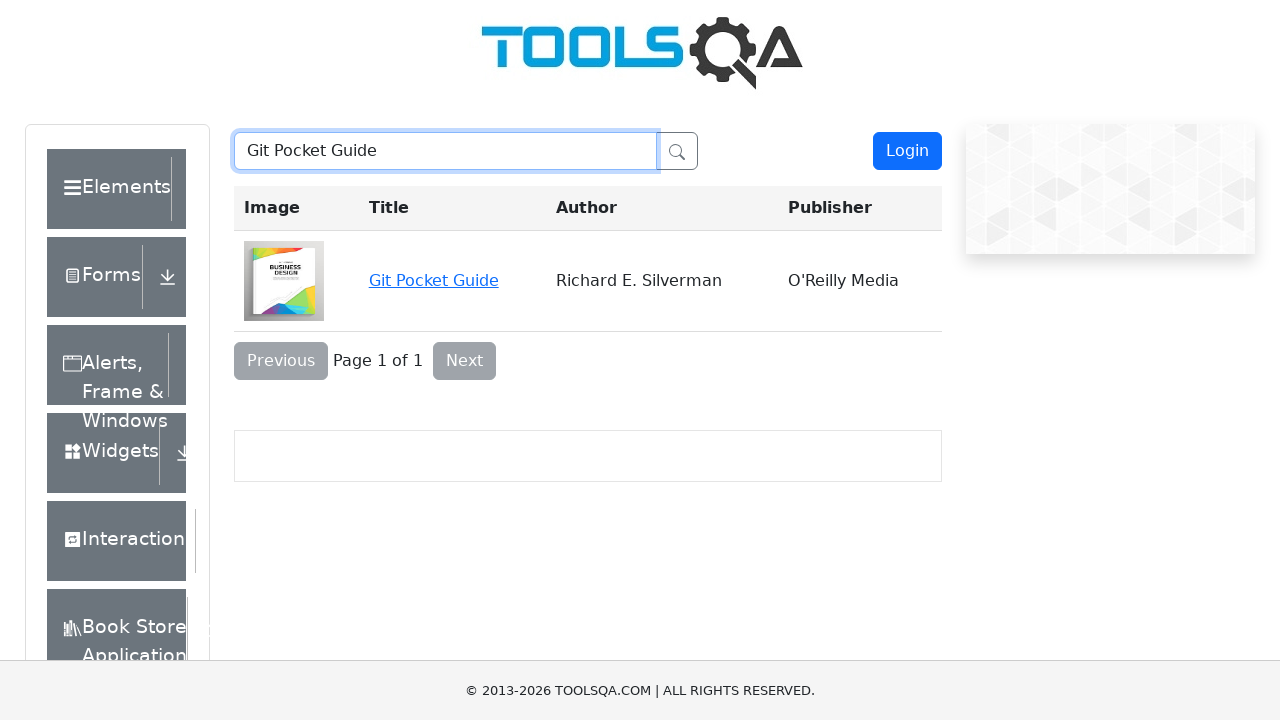